Tests the comment textarea functionality on the Sauce Labs guinea pig test page by entering a comment and verifying it was entered correctly

Starting URL: https://saucelabs.com/test/guinea-pig

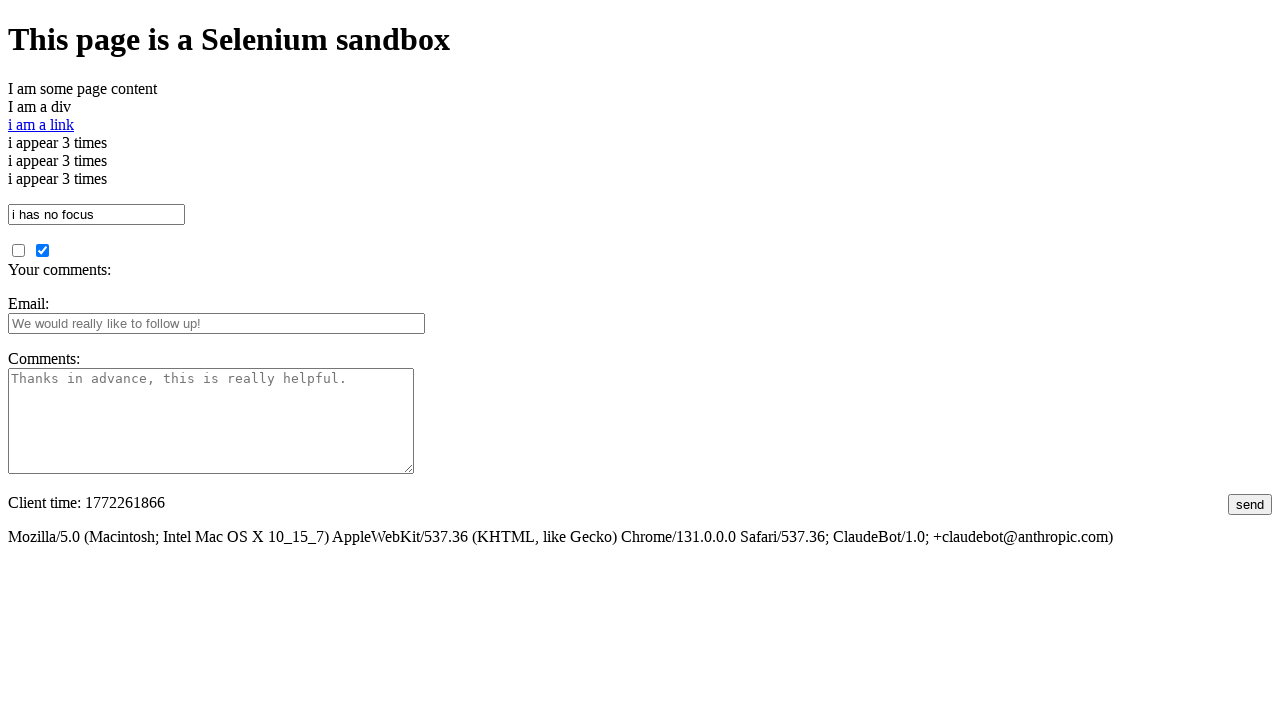

Filled comment textarea with random UUID text on textarea#comments
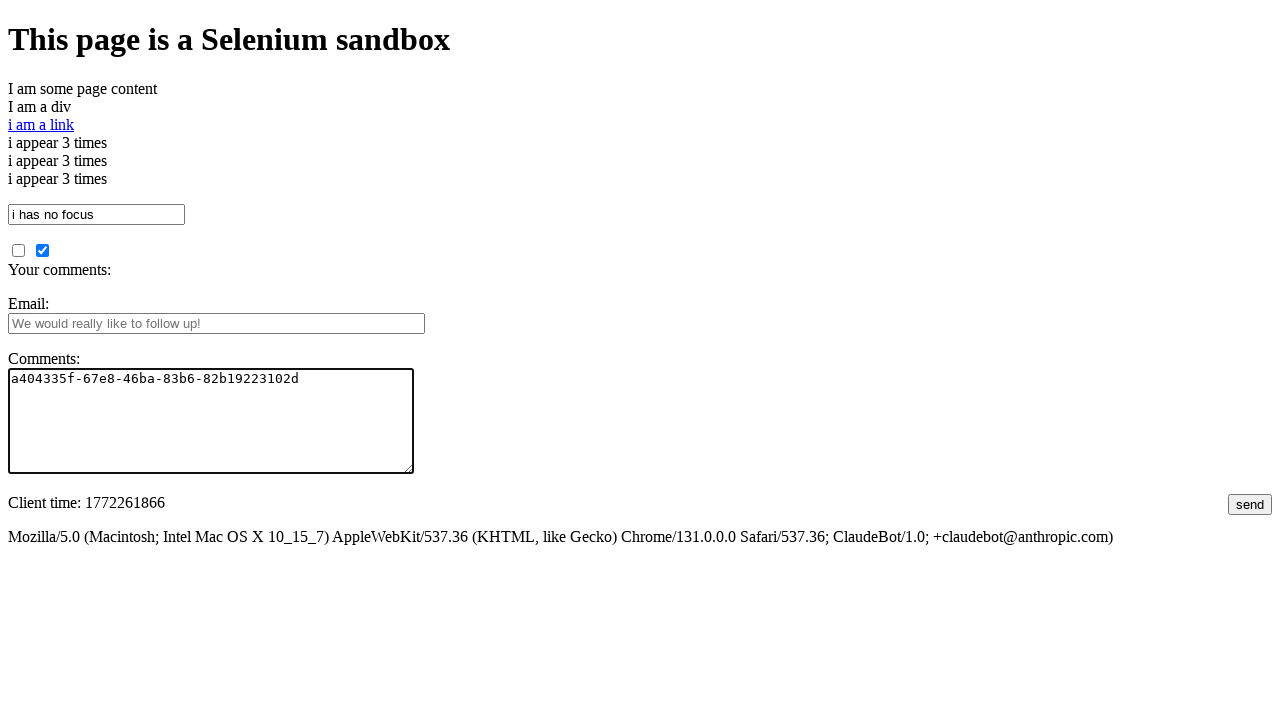

Retrieved comment textarea value
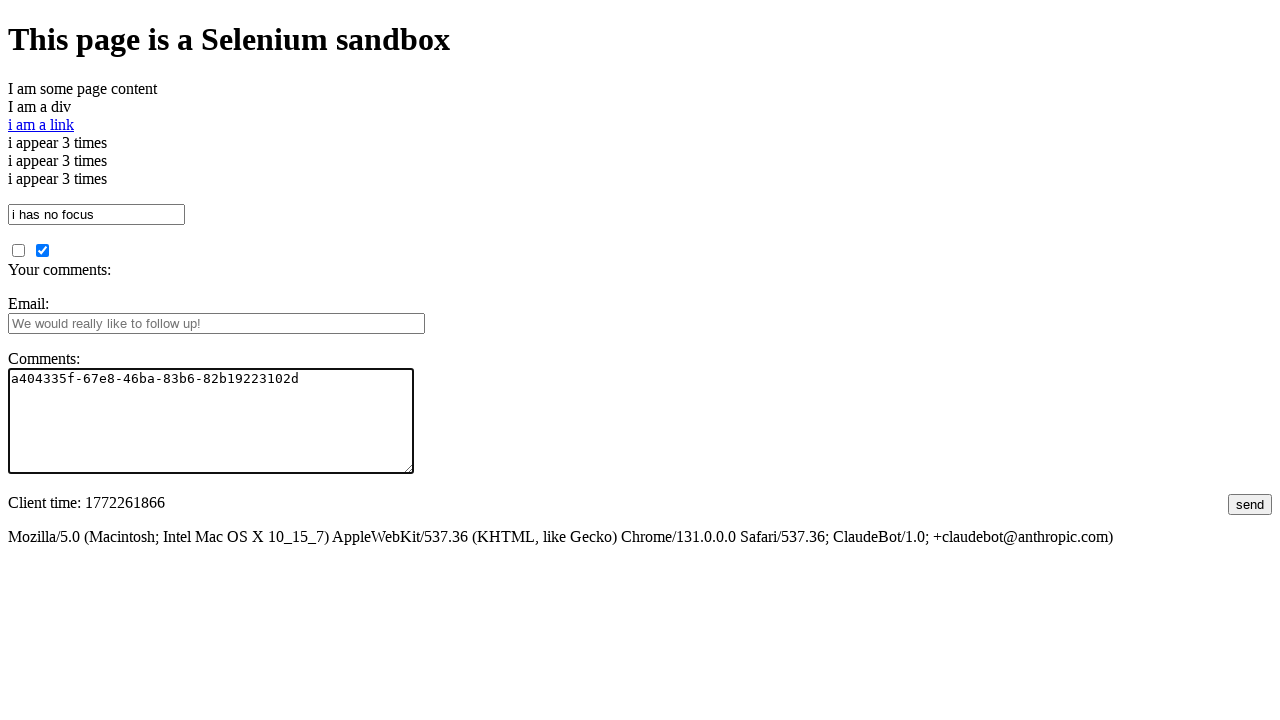

Verified comment text matches input value
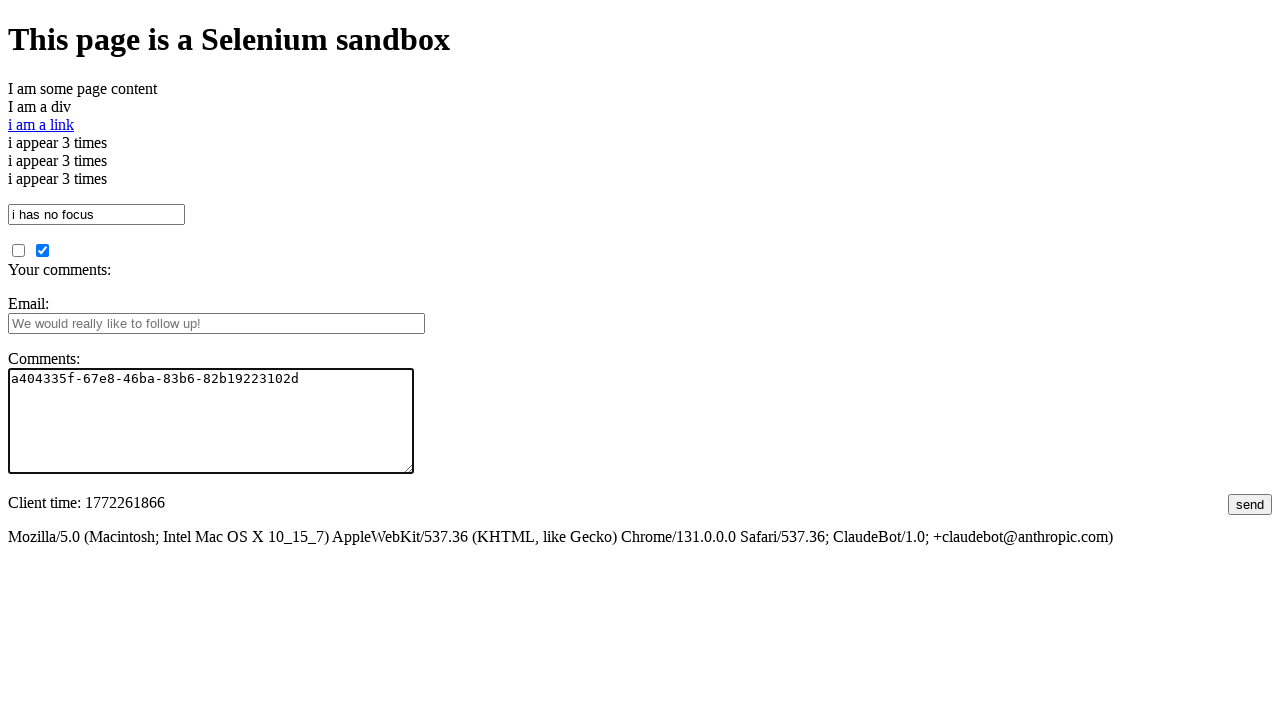

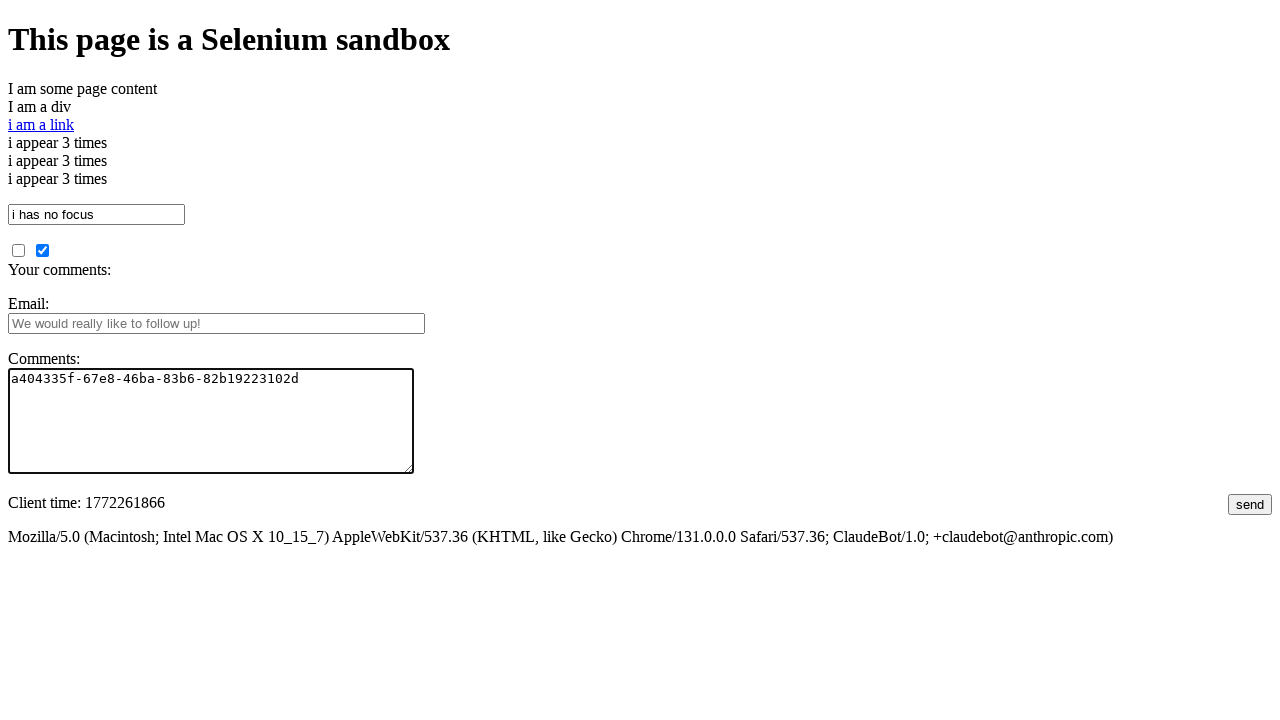